Tests form filling functionality on a demo application by entering name, email, and password values into text input fields

Starting URL: https://demoapps.qspiders.com/ui

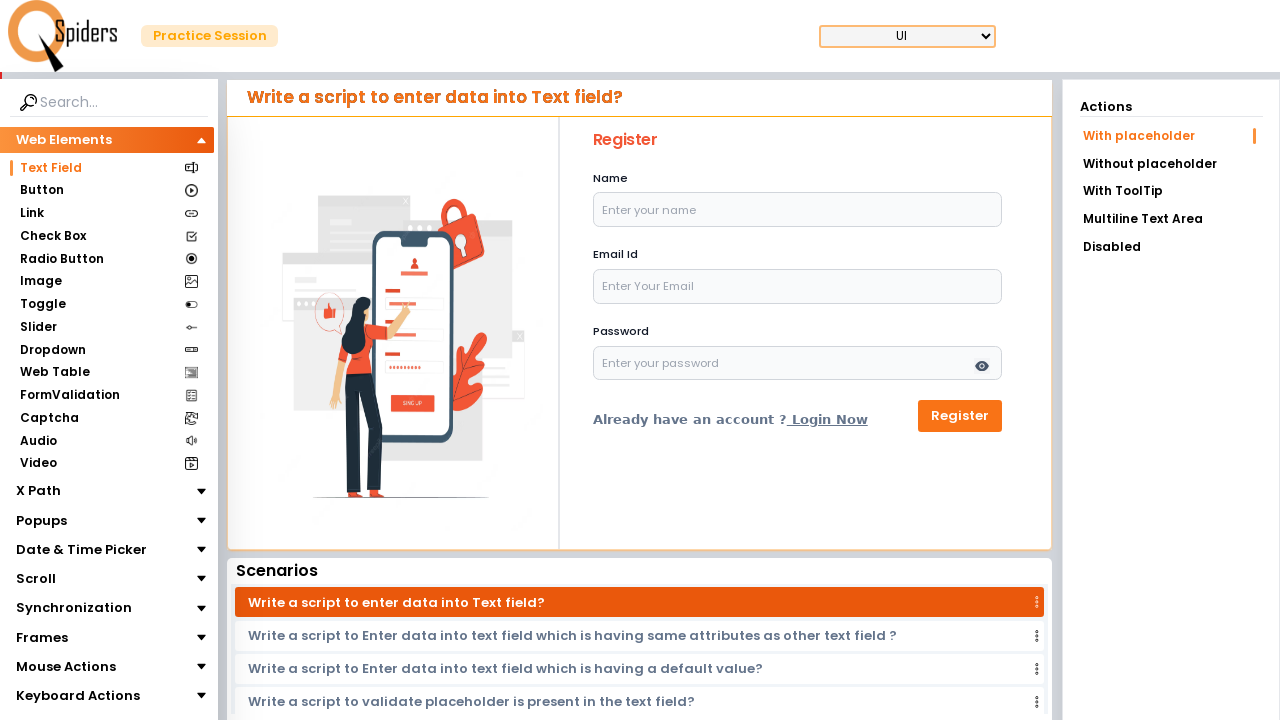

Filled name field with 'Sarah Johnson' on input#name
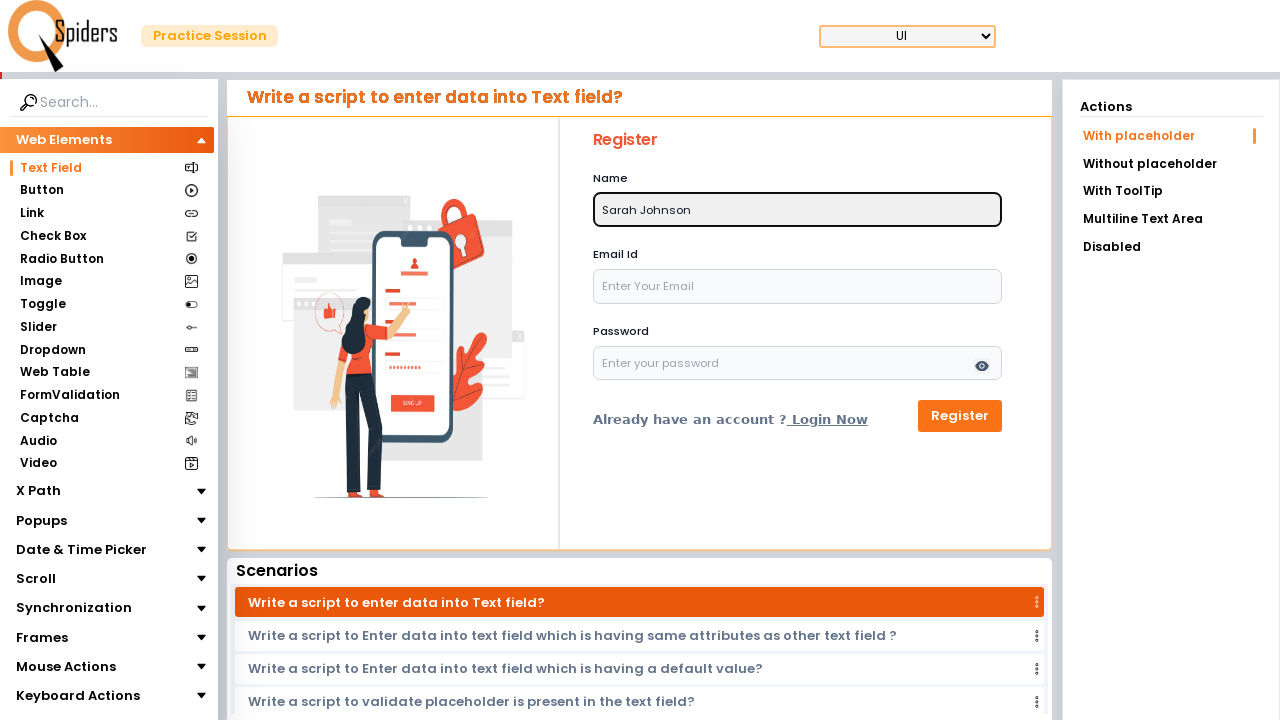

Filled email field with 'sarah.johnson@testmail.com' on input#email
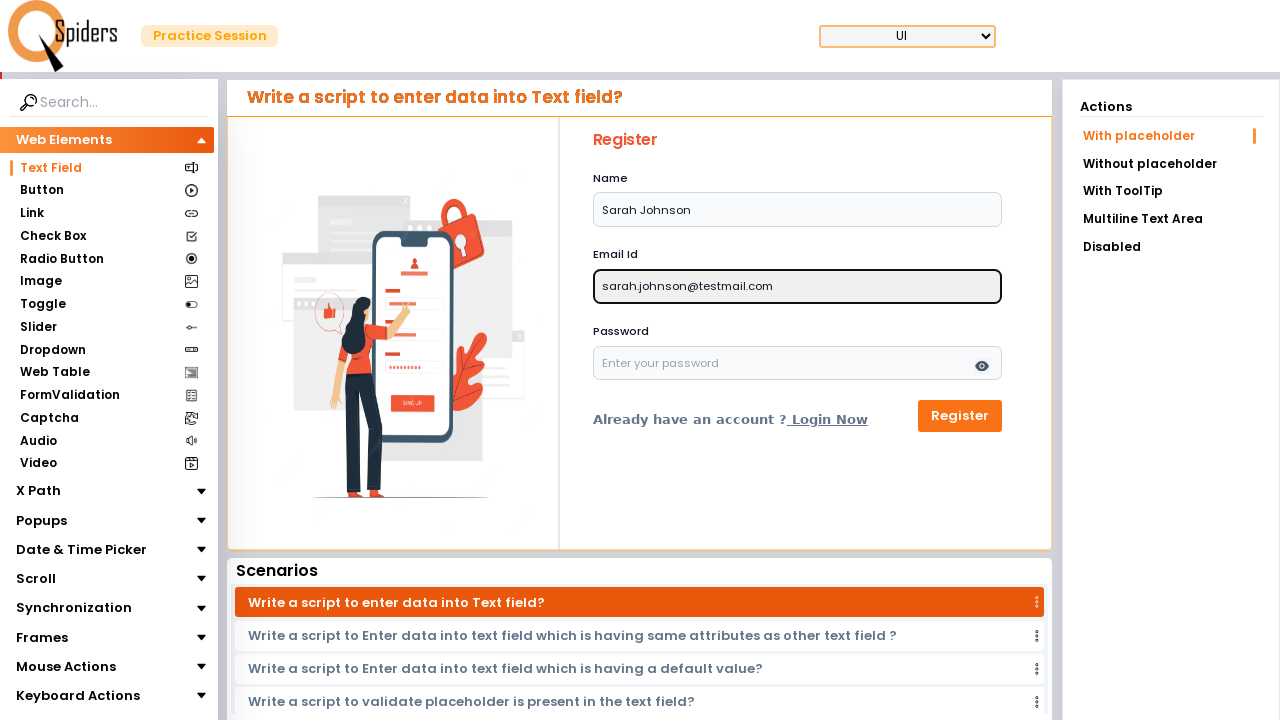

Filled password field with 'SecurePass@2024' on input#password
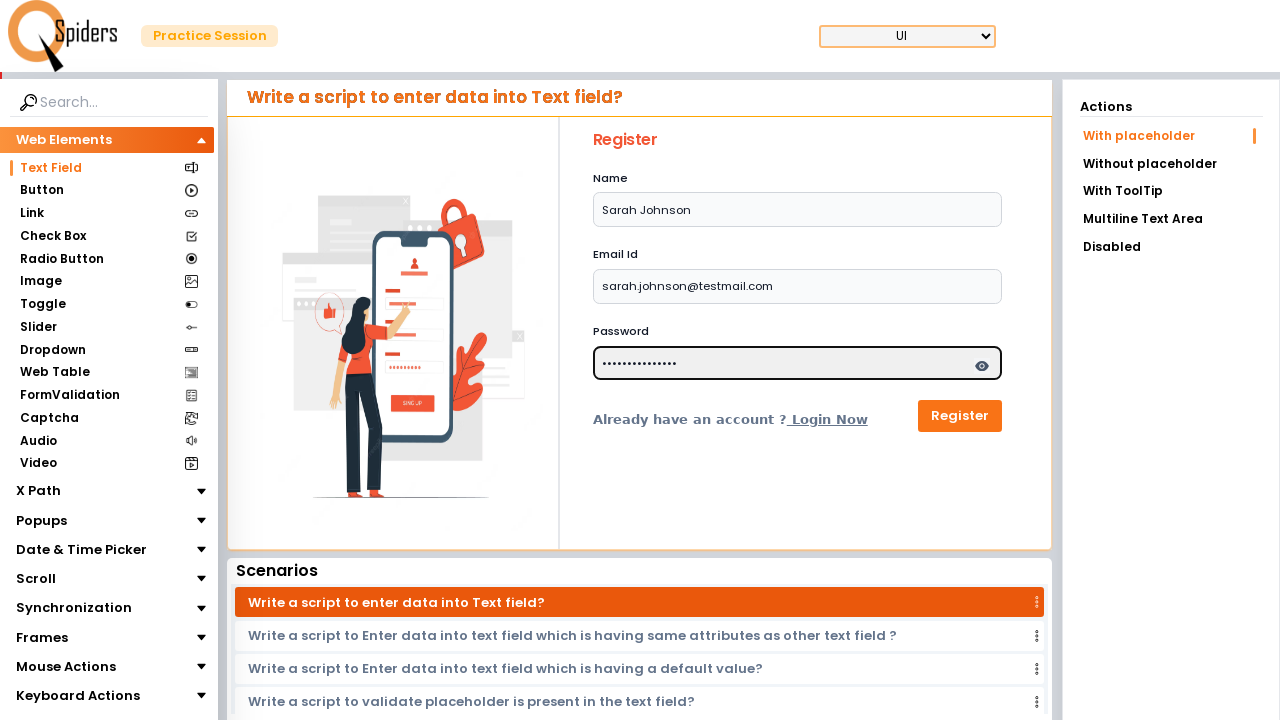

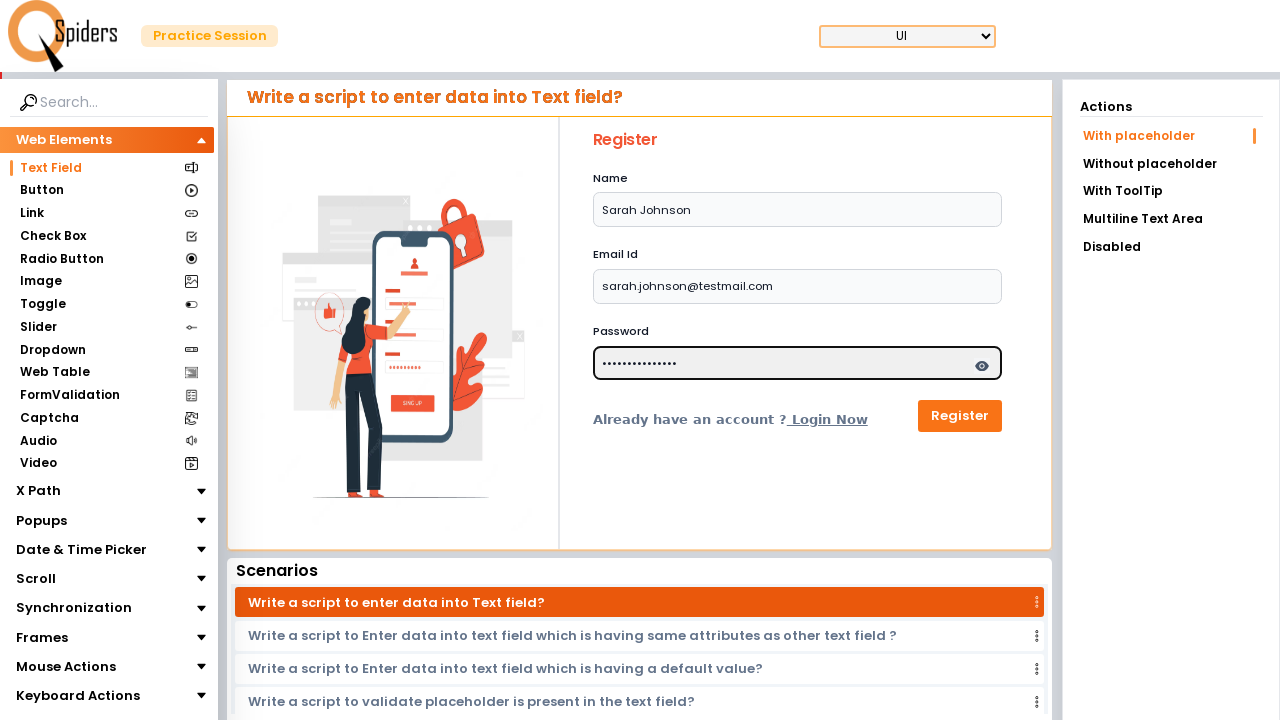